Tests dynamic controls page by toggling checkbox visibility and input field enable/disable states

Starting URL: http://the-internet.herokuapp.com/dynamic_controls

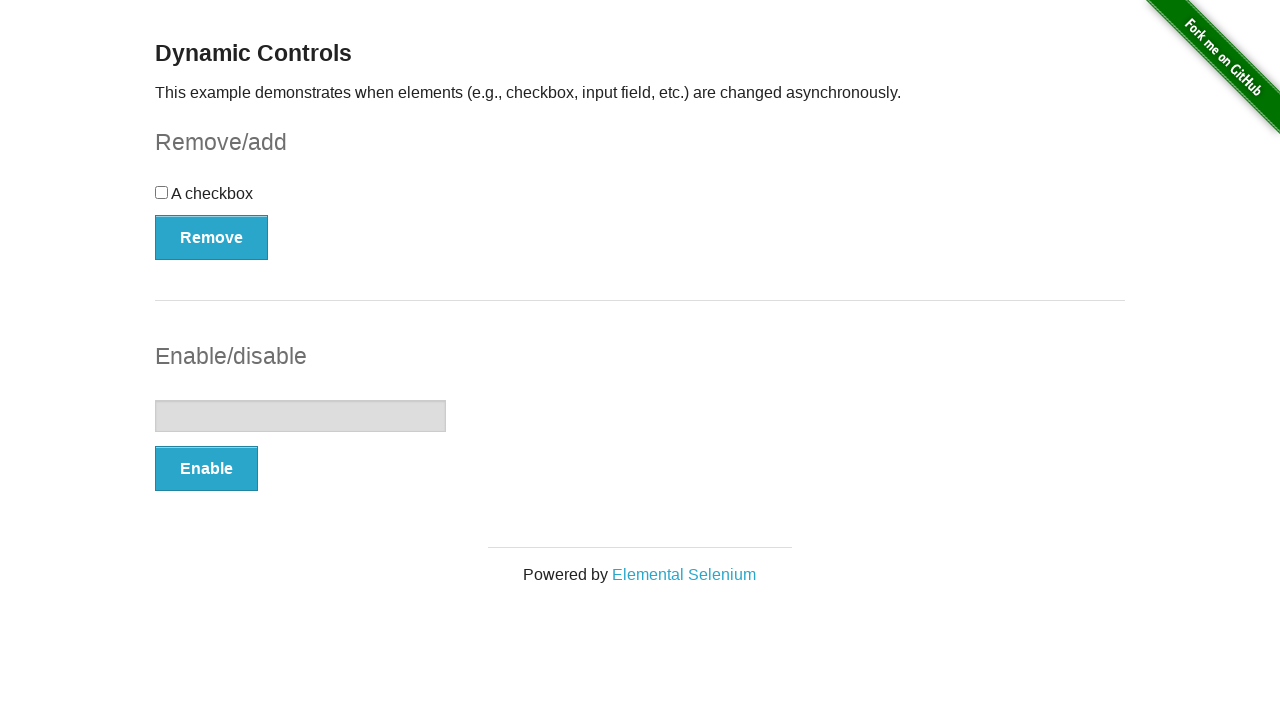

Waited for checkbox element to be present on dynamic controls page
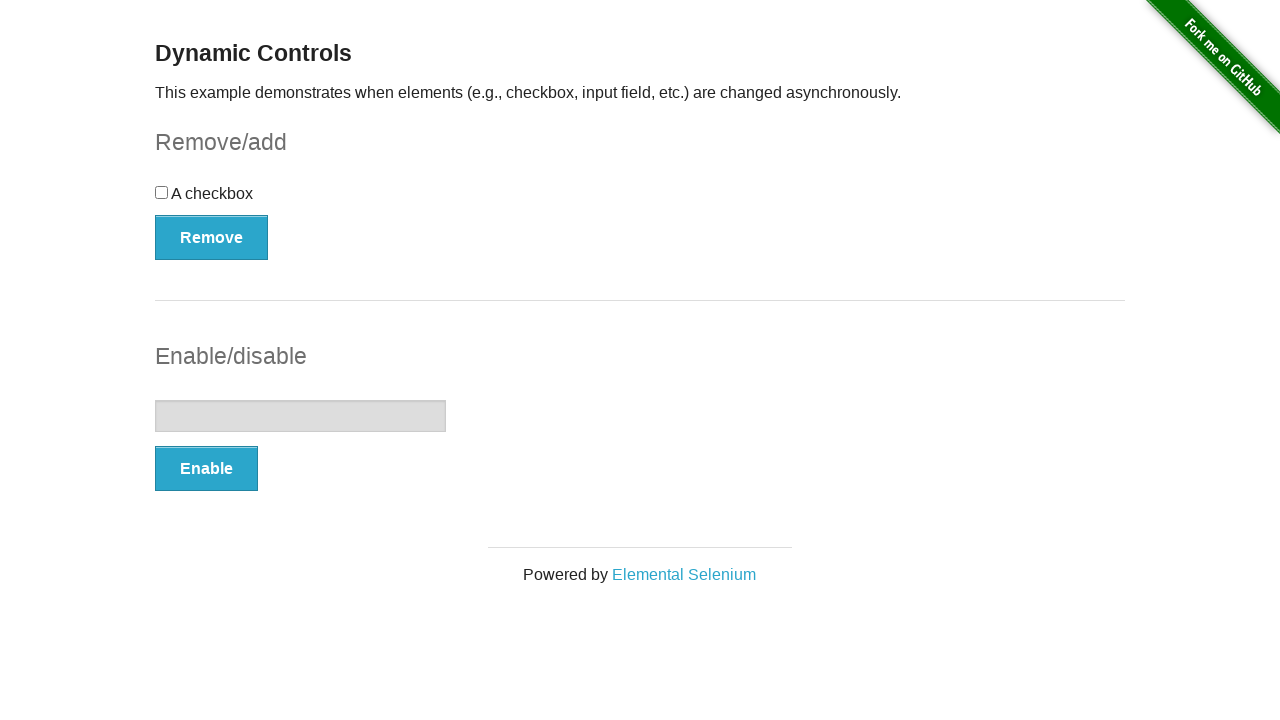

Clicked the Remove button to toggle checkbox visibility at (212, 237) on button[onclick='swapCheckbox()']
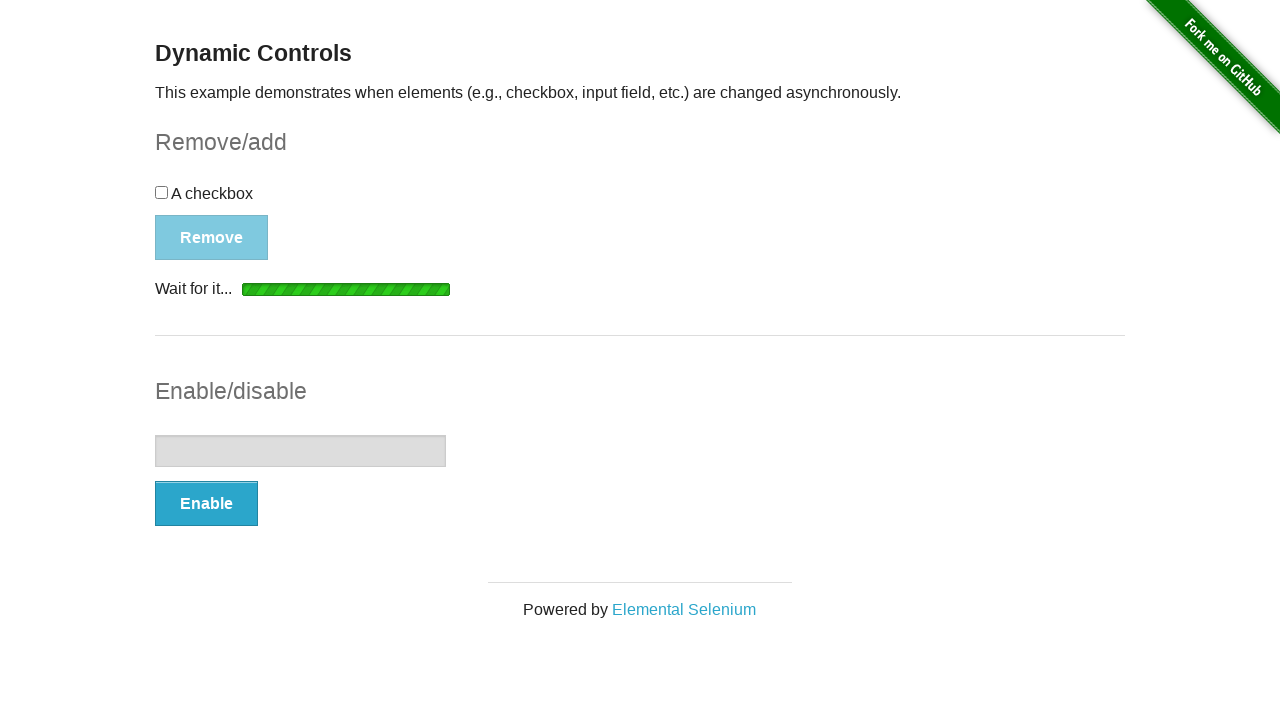

Waited for 'It's gone!' message to confirm checkbox removal
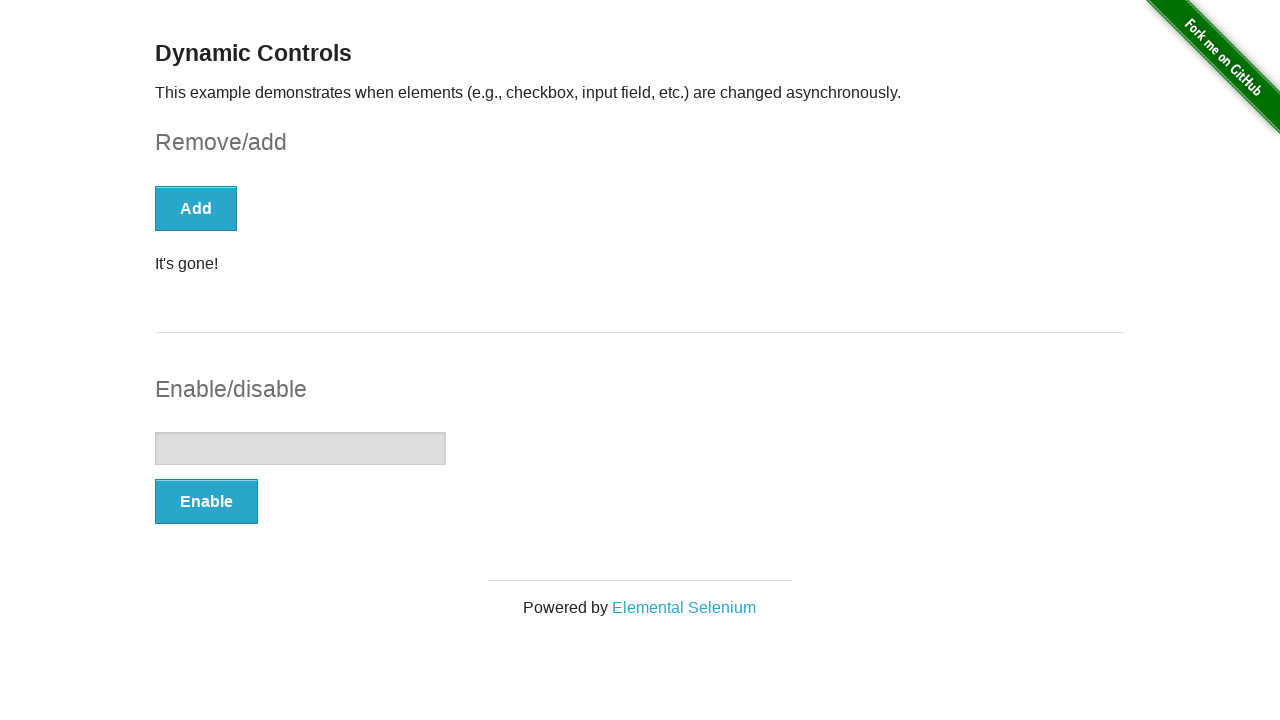

Confirmed checkbox is no longer visible
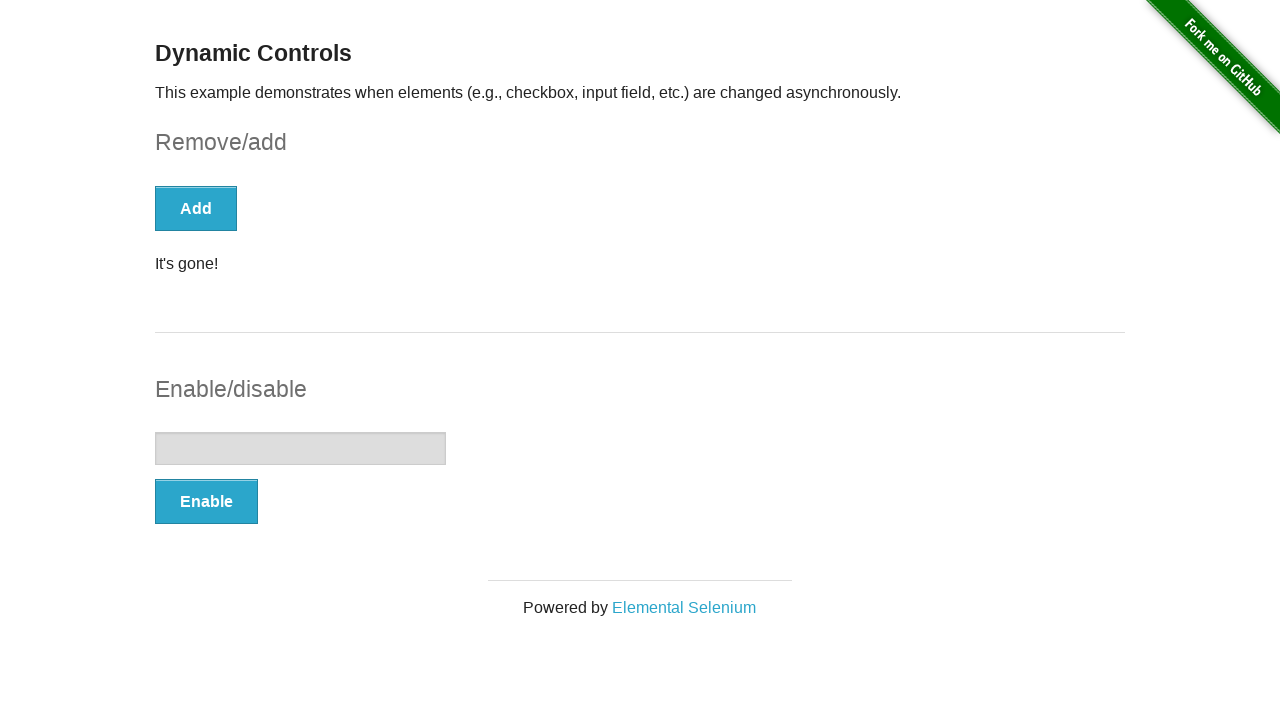

Clicked the Enable button to toggle input field enabled state at (206, 501) on button[onclick='swapInput()']
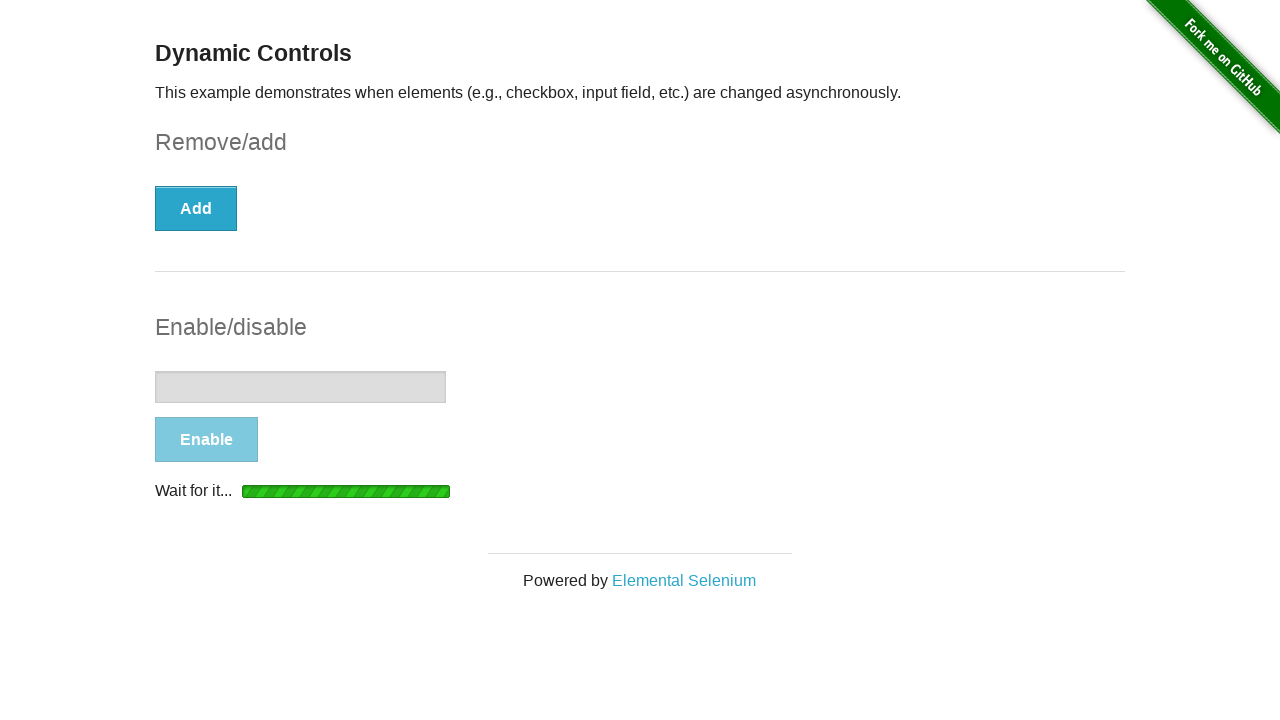

Waited for 'It's enabled!' message to confirm input field is enabled
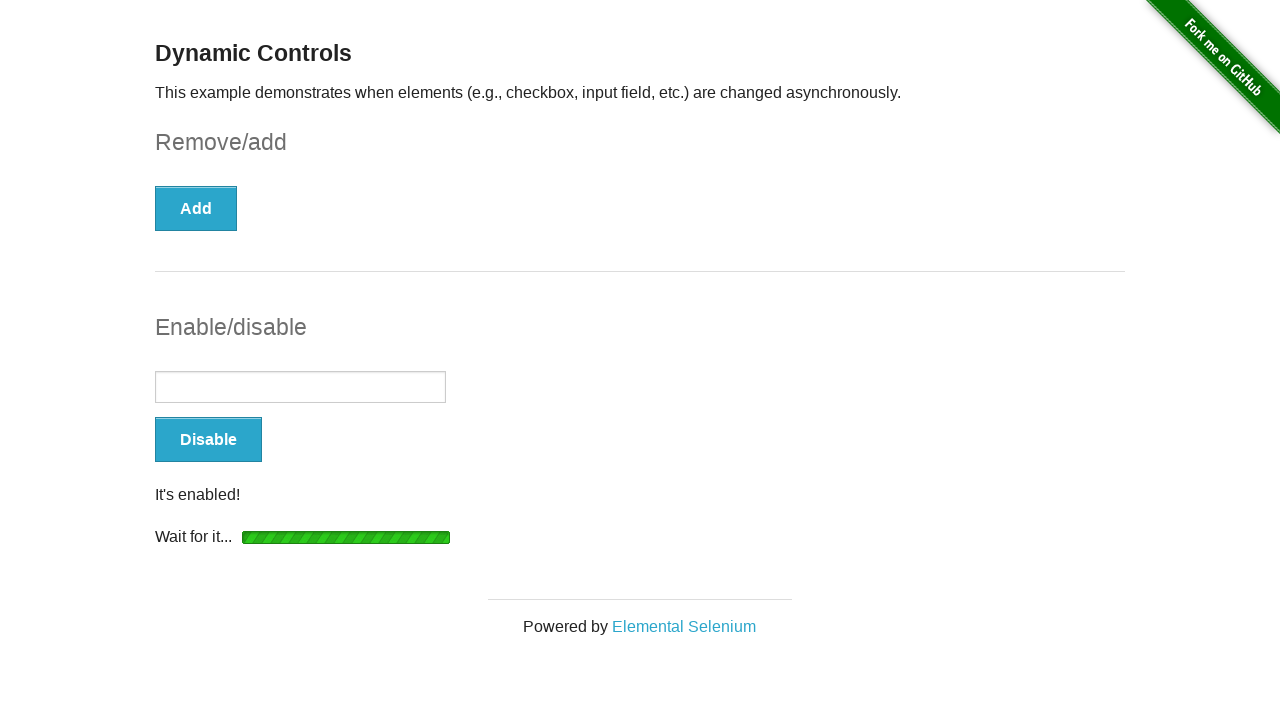

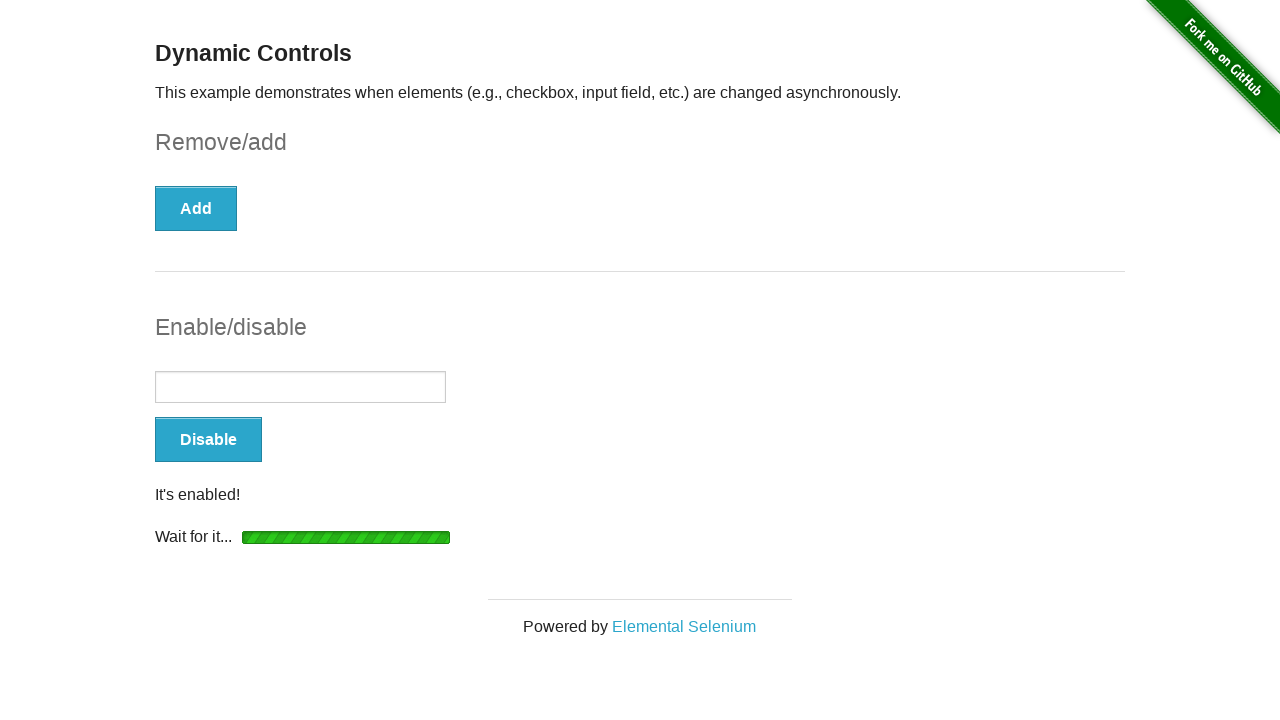